Tests basic locator functionality by clicking on a logo element on the TechGlobal training homepage

Starting URL: https://techglobal-training.com/

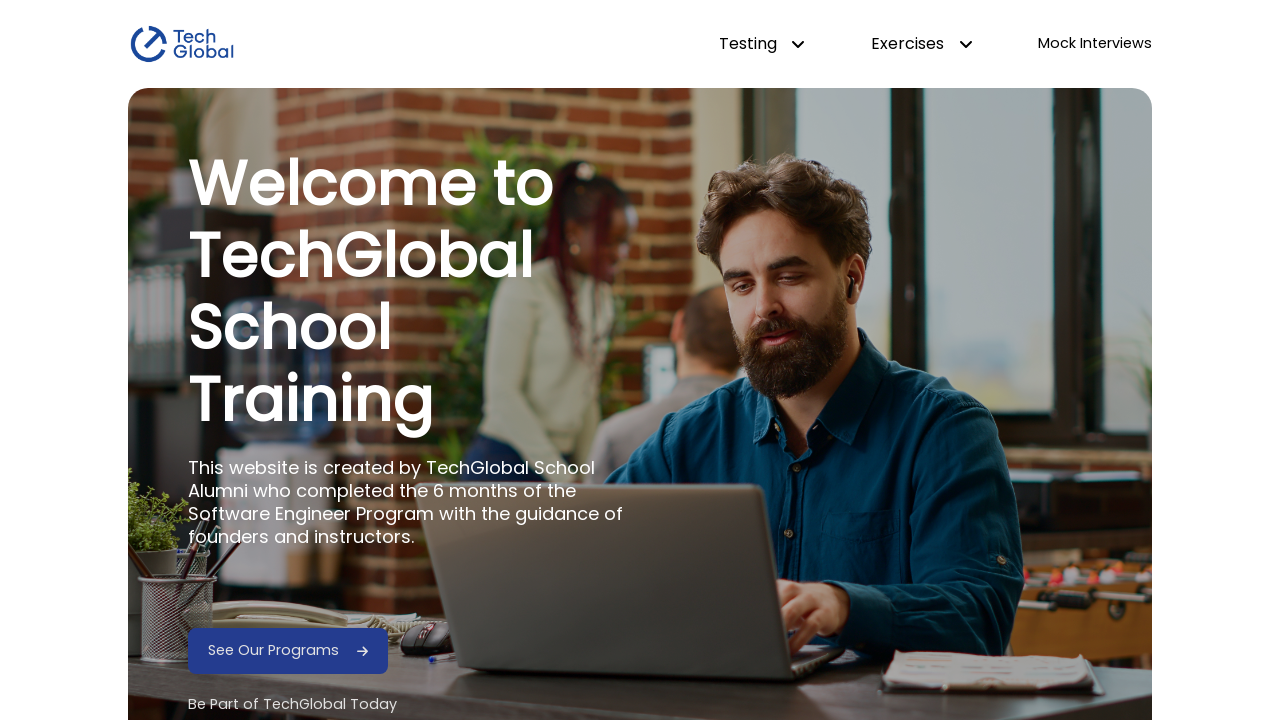

Navigated to TechGlobal training homepage
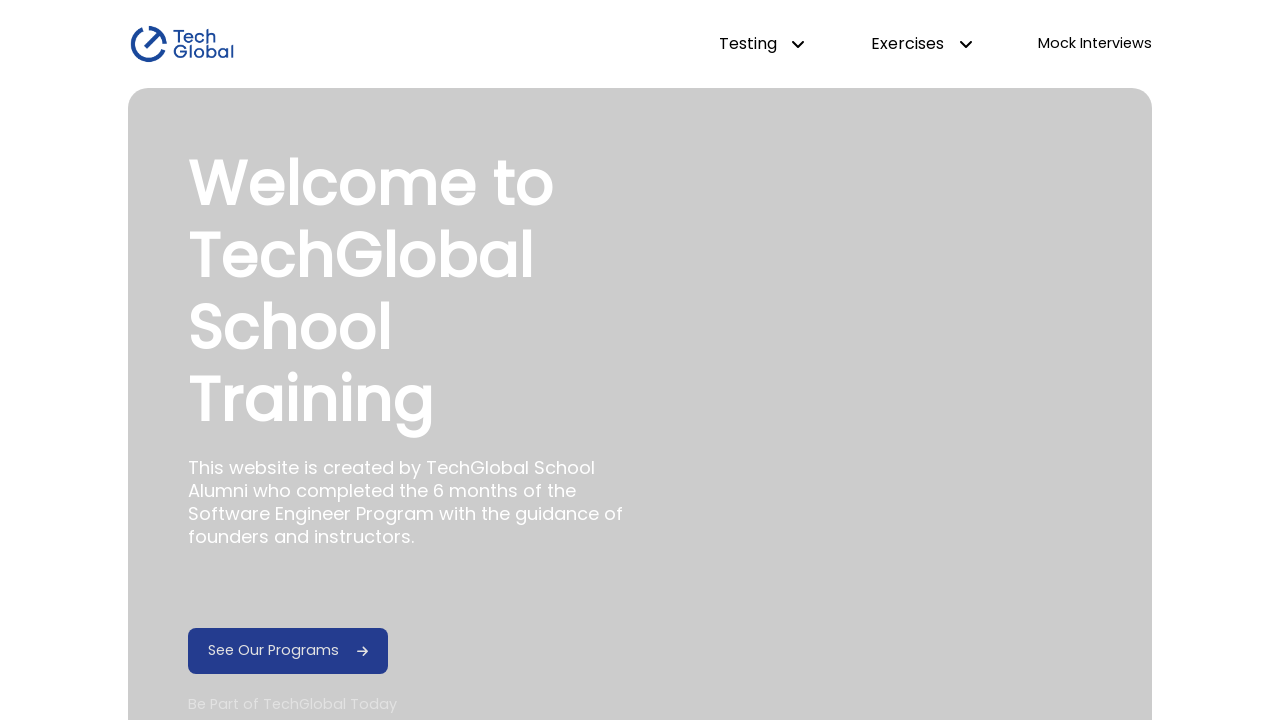

Clicked logo element using locator() API at (182, 44) on #logo
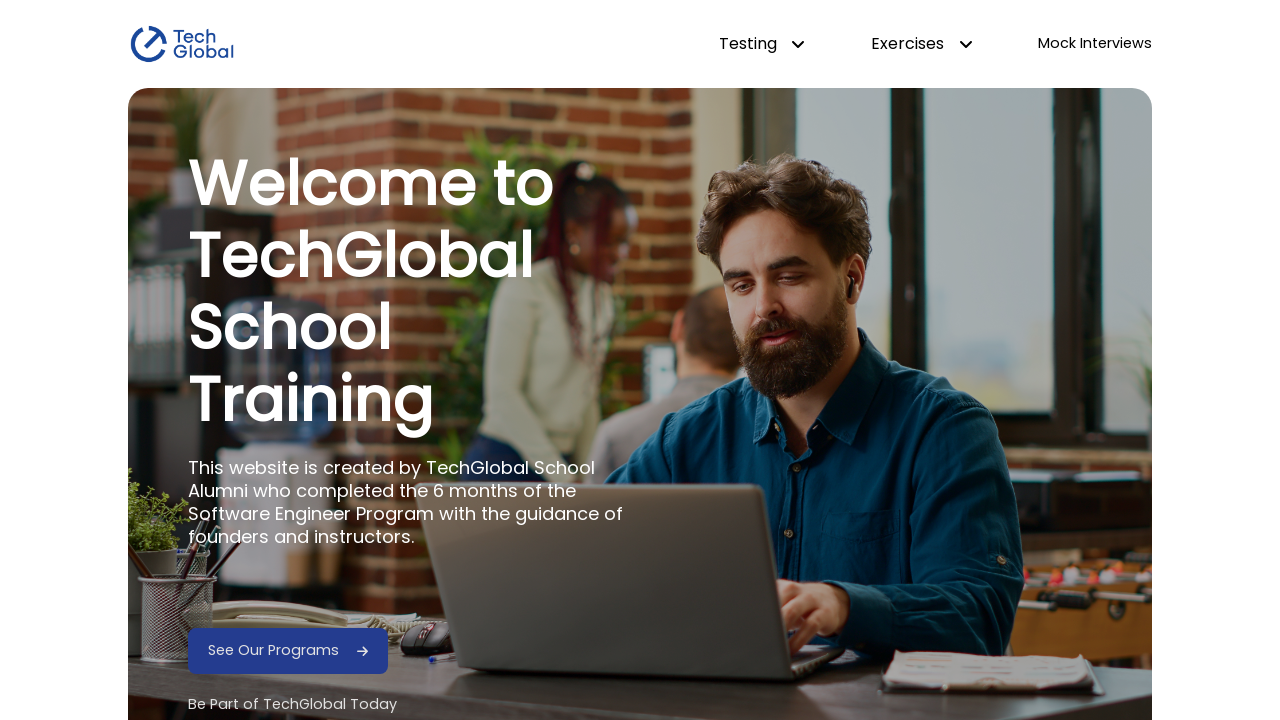

Clicked logo element using direct click() at (182, 44) on #logo
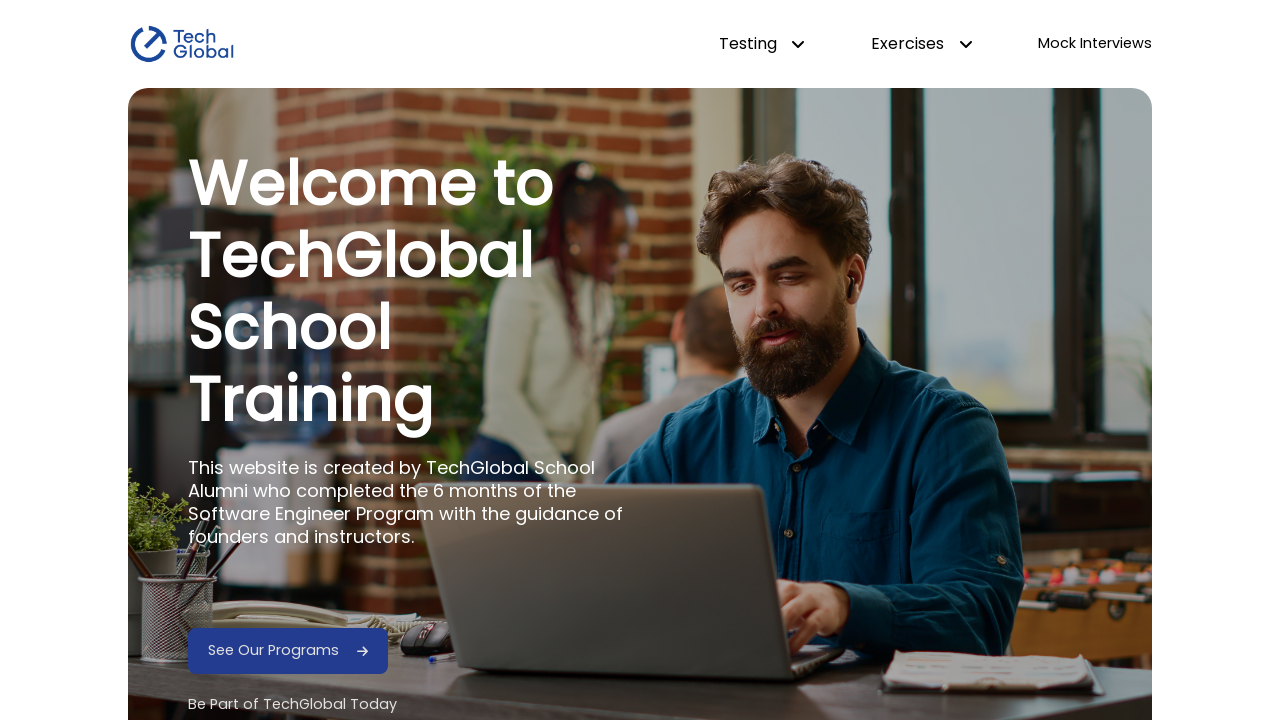

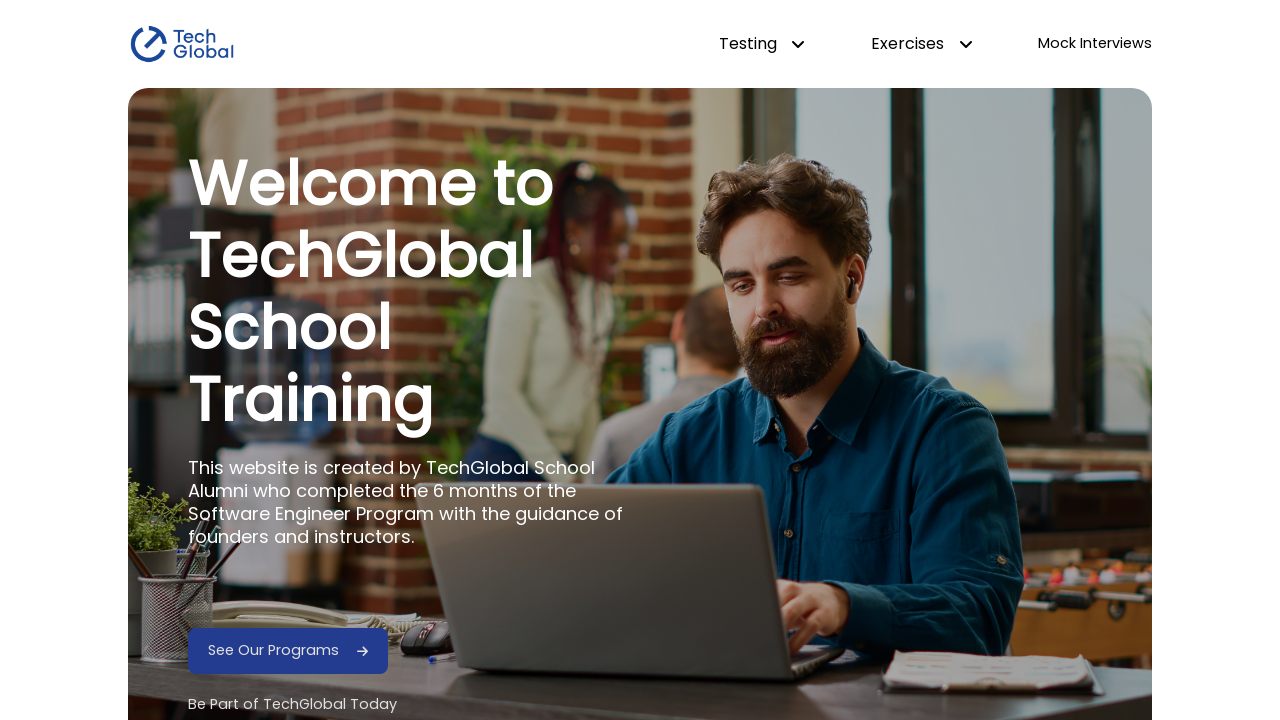